Tests accepting a JavaScript alert by clicking a button that triggers a JS Alert, verifying the alert text, accepting it, and confirming the result message.

Starting URL: https://automationfc.github.io/basic-form/index.html

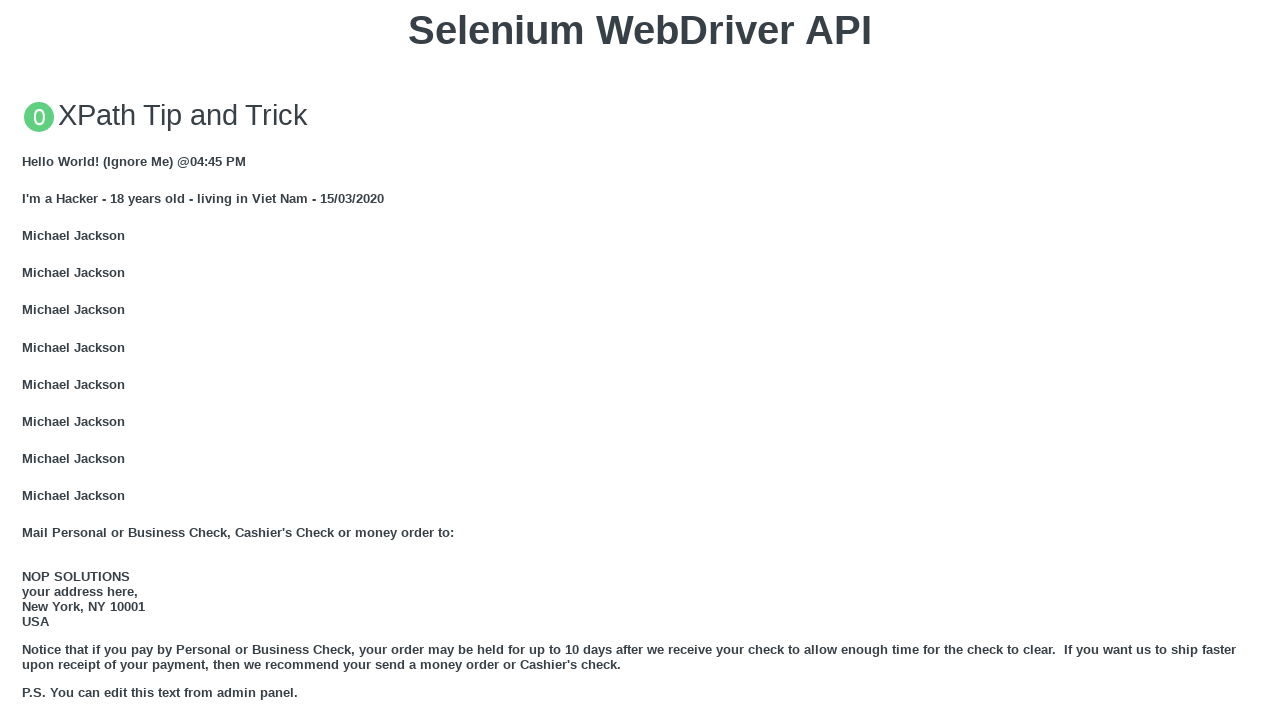

Clicked button to trigger JavaScript alert at (640, 360) on xpath=//button[text()='Click for JS Alert']
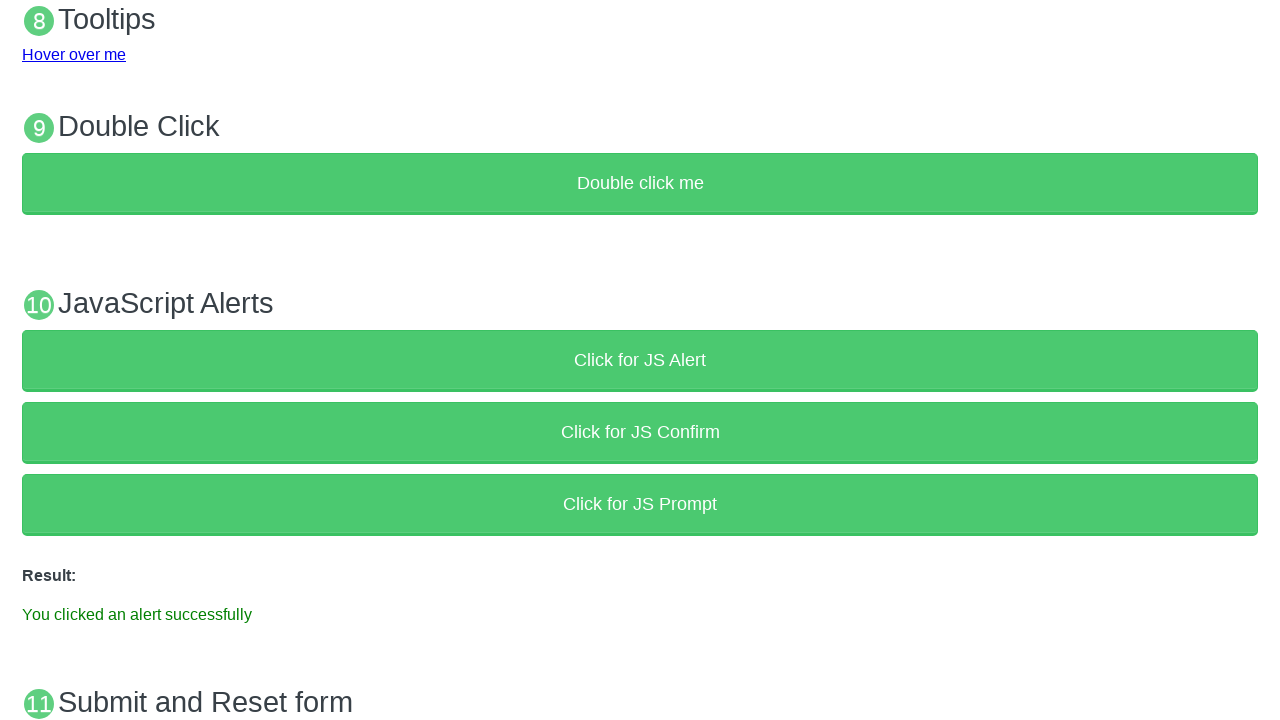

Set up dialog handler to accept alert
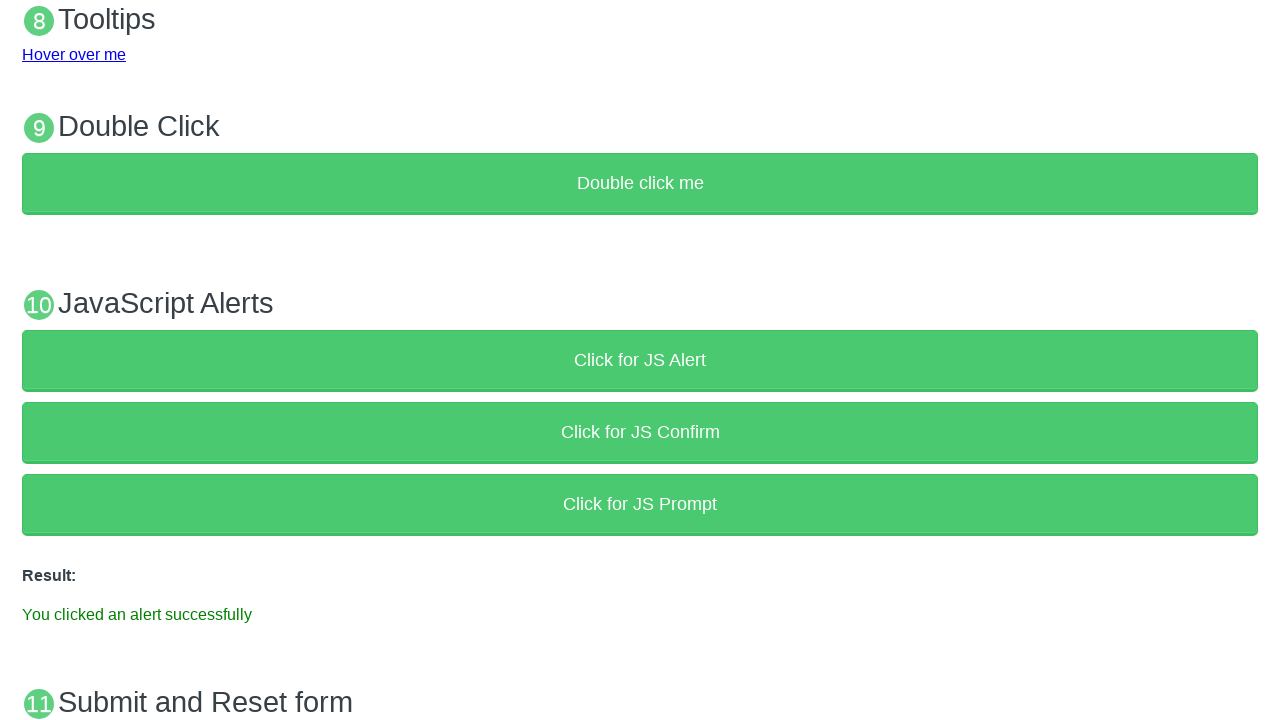

Result message appeared after accepting alert
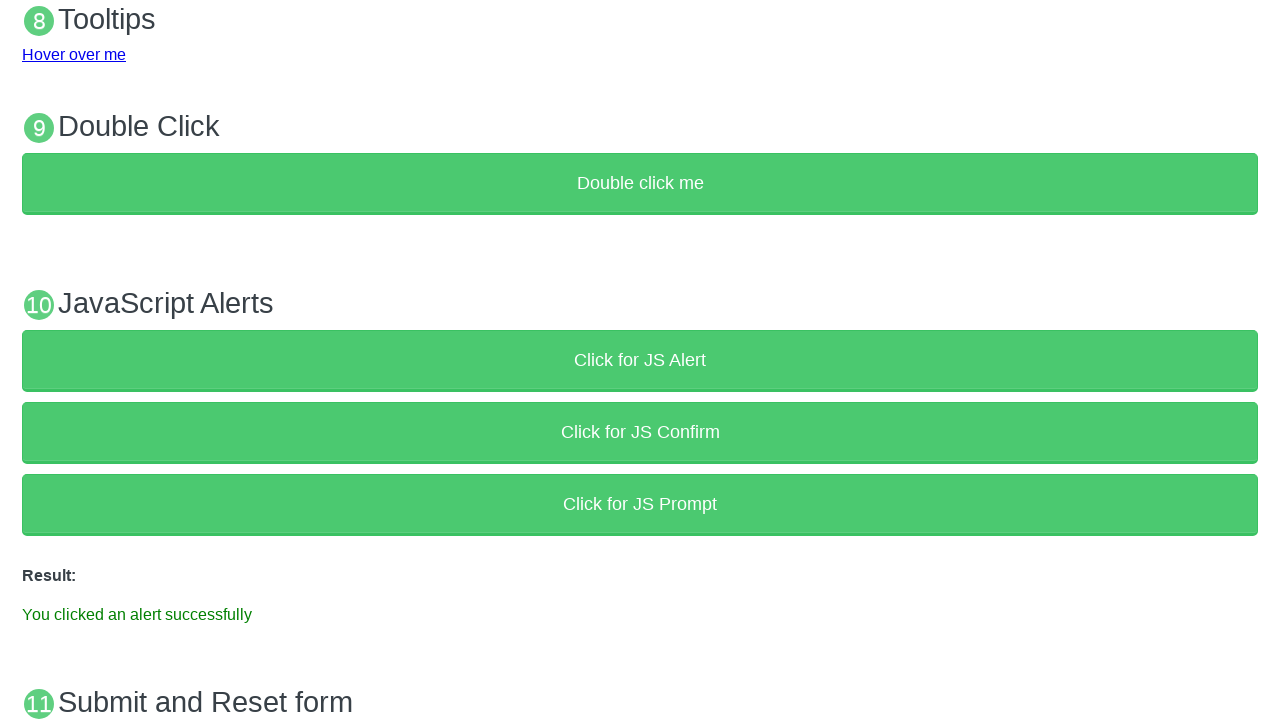

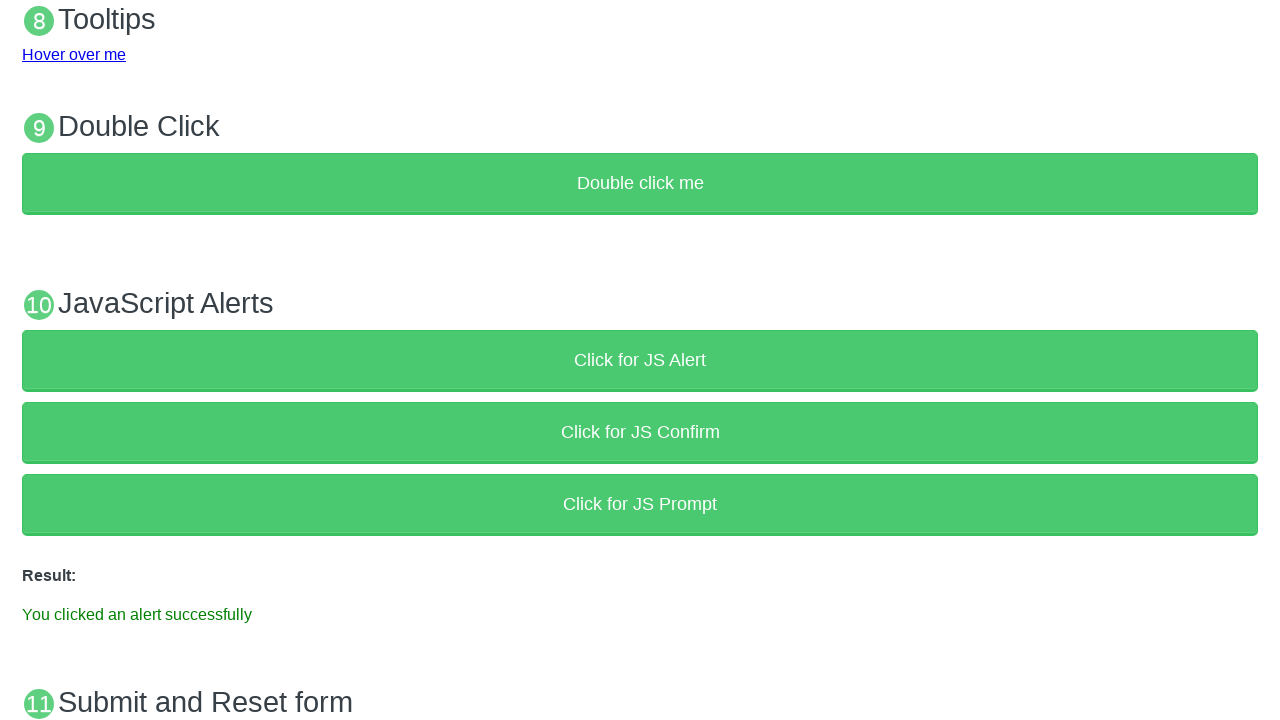